Tests checkbox selection functionality on SpiceJet website by locating a checkbox element, verifying its initial state, clicking it, and checking its selected state

Starting URL: https://spicejet.com

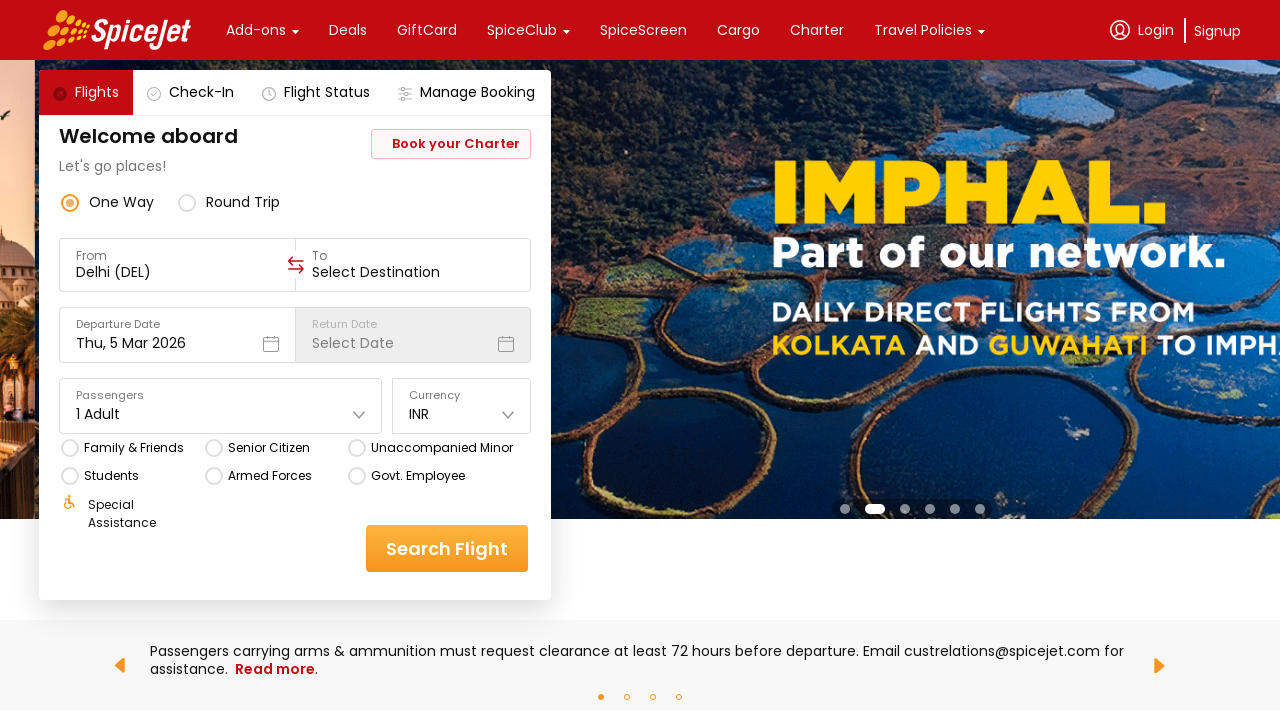

Waited 5 seconds for page to fully load
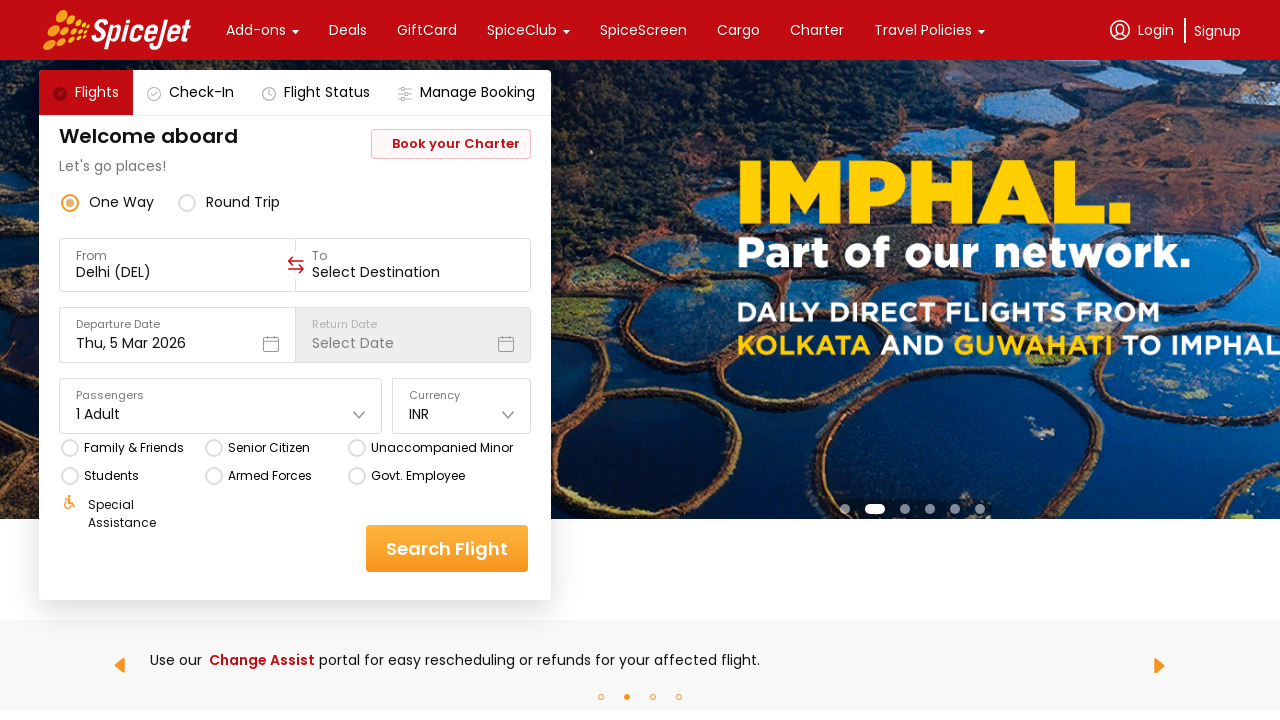

Clicked checkbox element on SpiceJet website at (268, 448) on xpath=//body[1]/div[2]/div[1]/div[1]/div[1]/div[3]/div[2]/div[6]/div[1]/div[2]/d
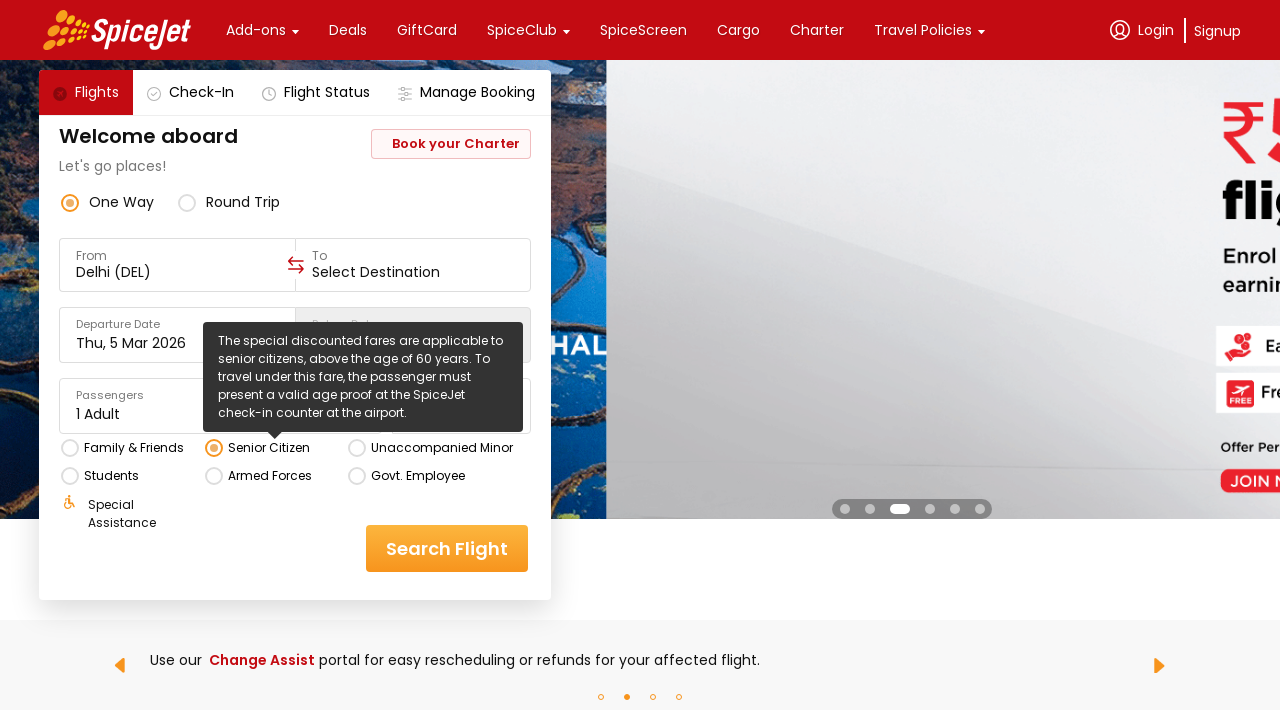

Waited 2 seconds to observe checkbox state change
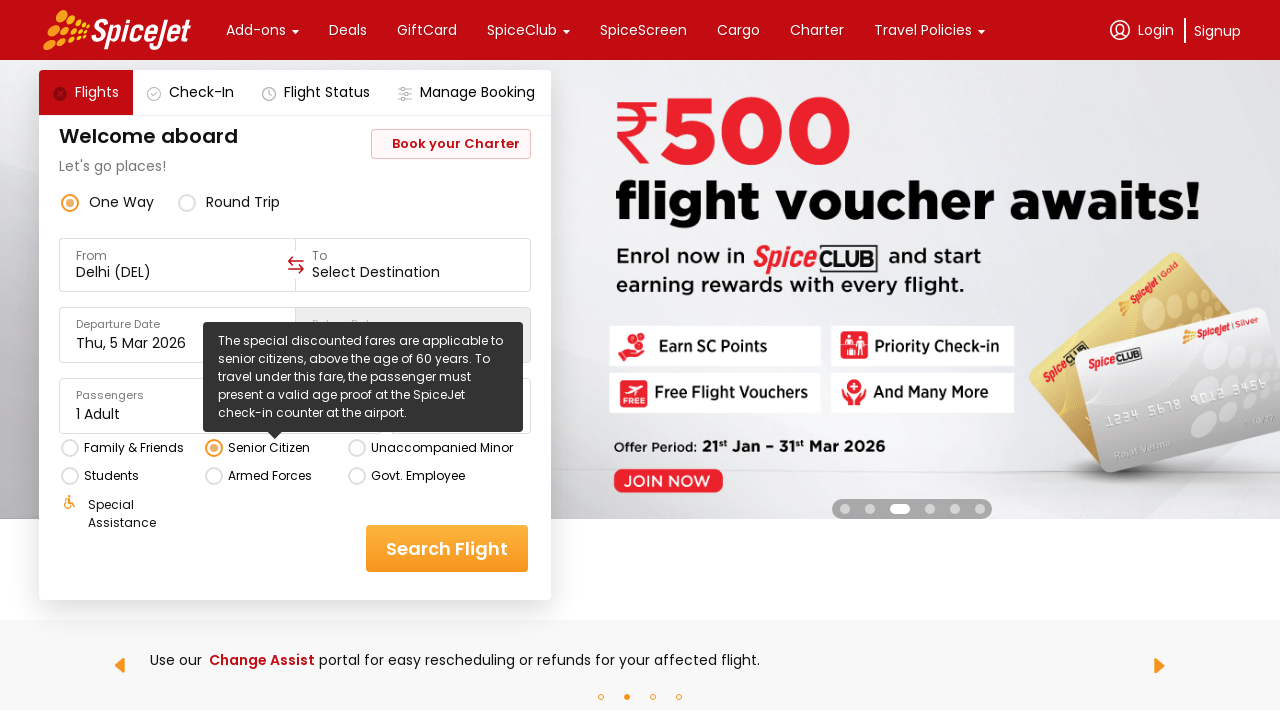

Counted total checkboxes on page: 0
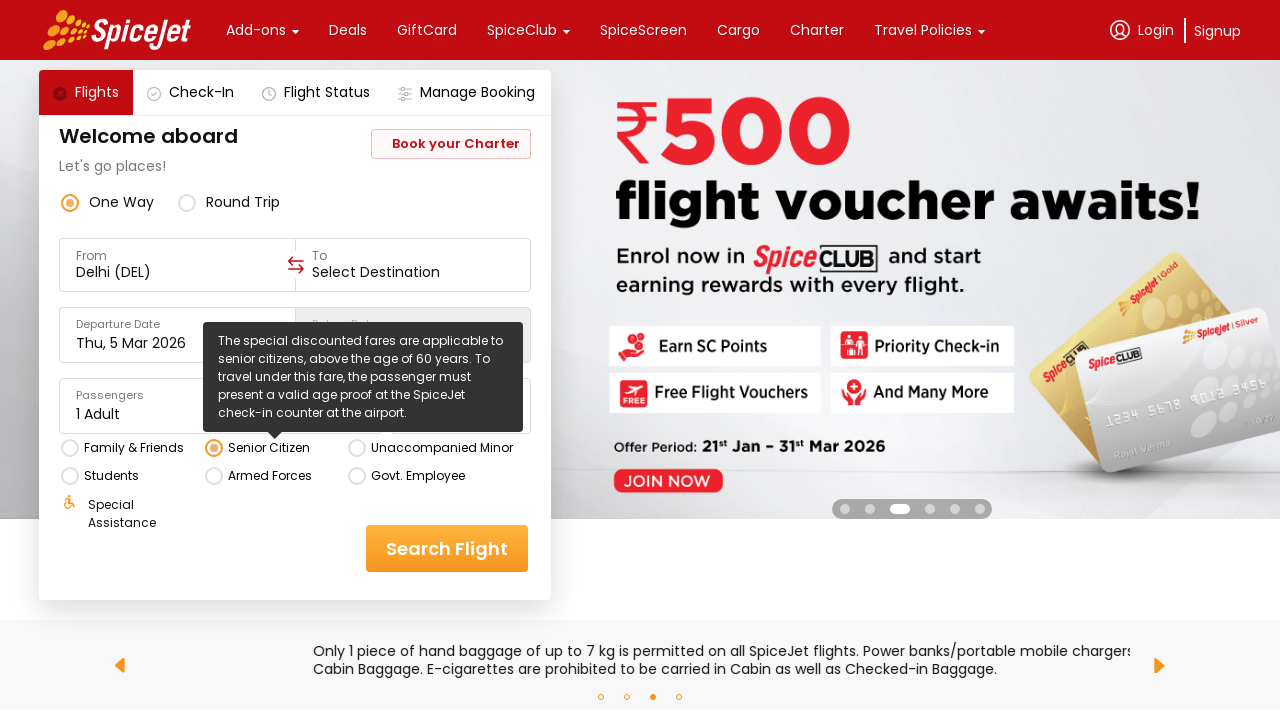

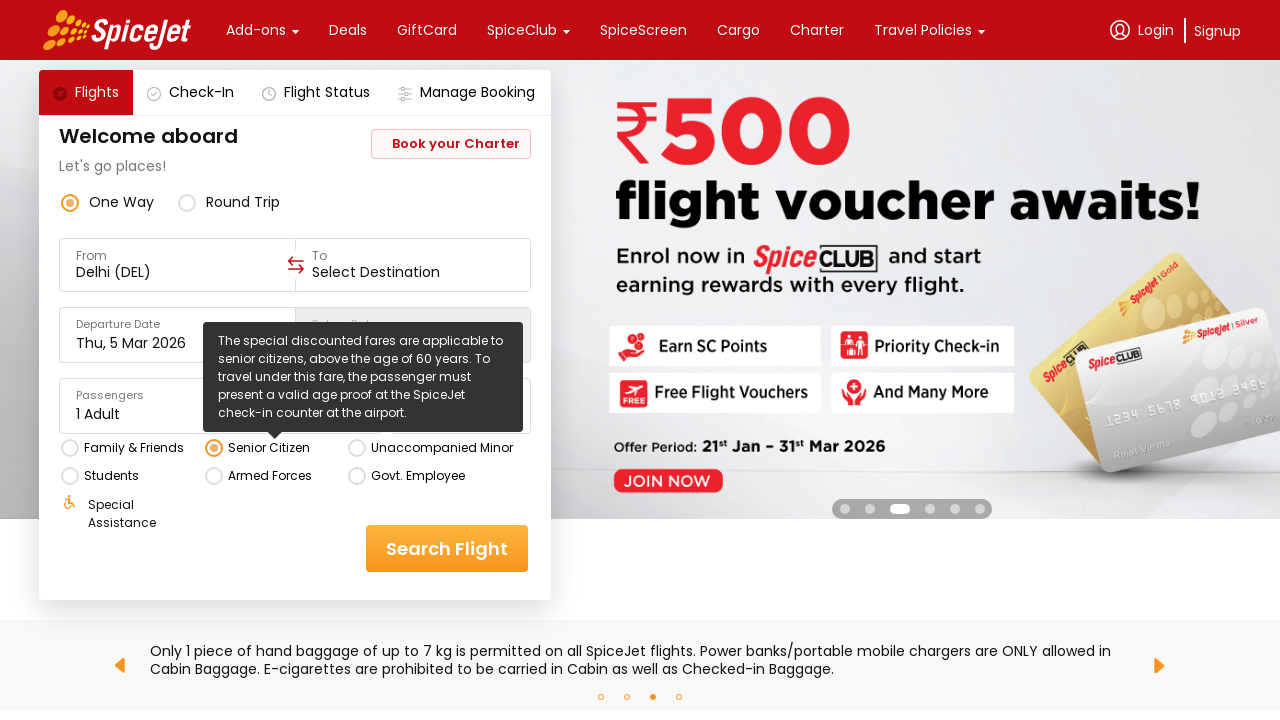